Tests text input functionality by entering text into an autocomplete field

Starting URL: https://rahulshettyacademy.com/AutomationPractice/

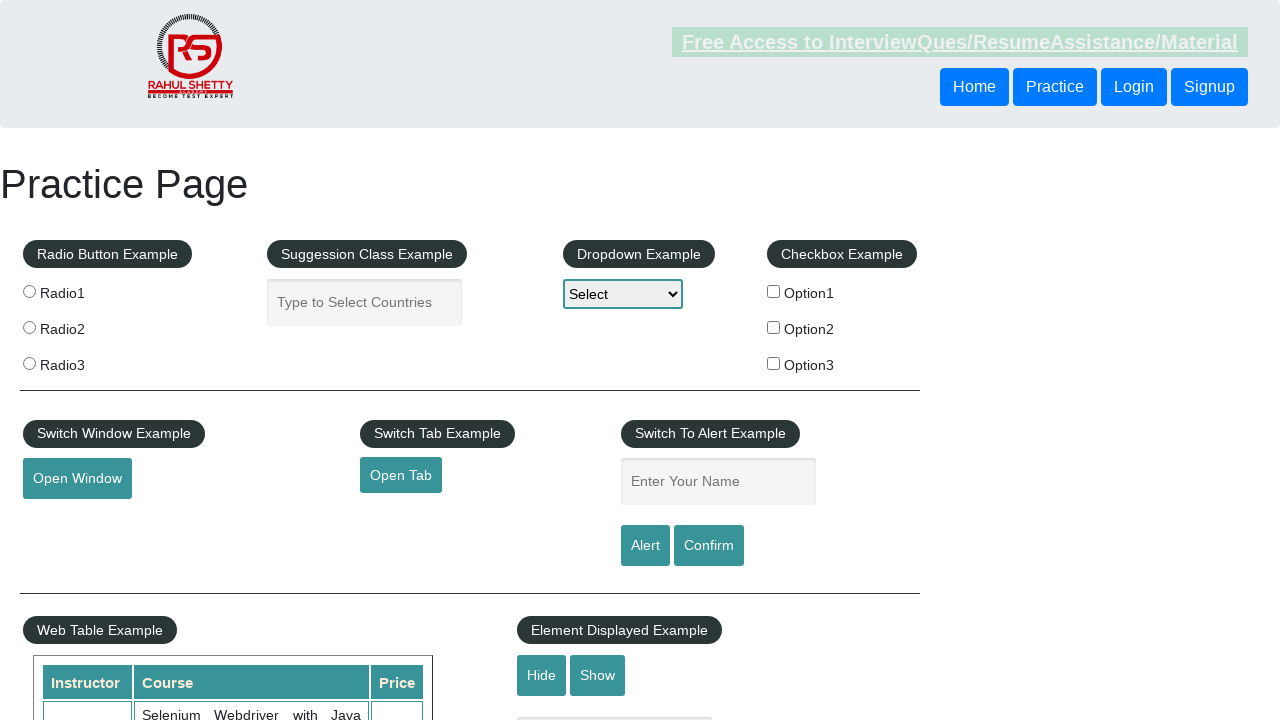

Entered text 'Rudra is tester of the day' into autocomplete field on #autocomplete
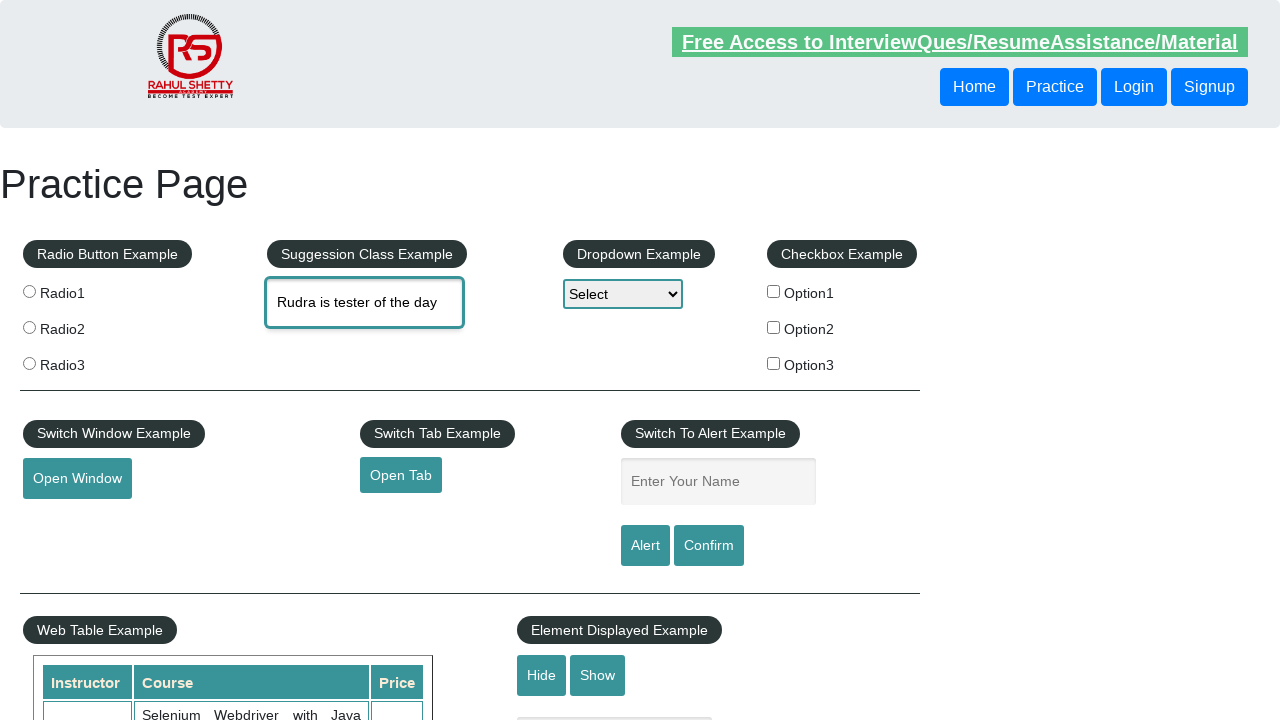

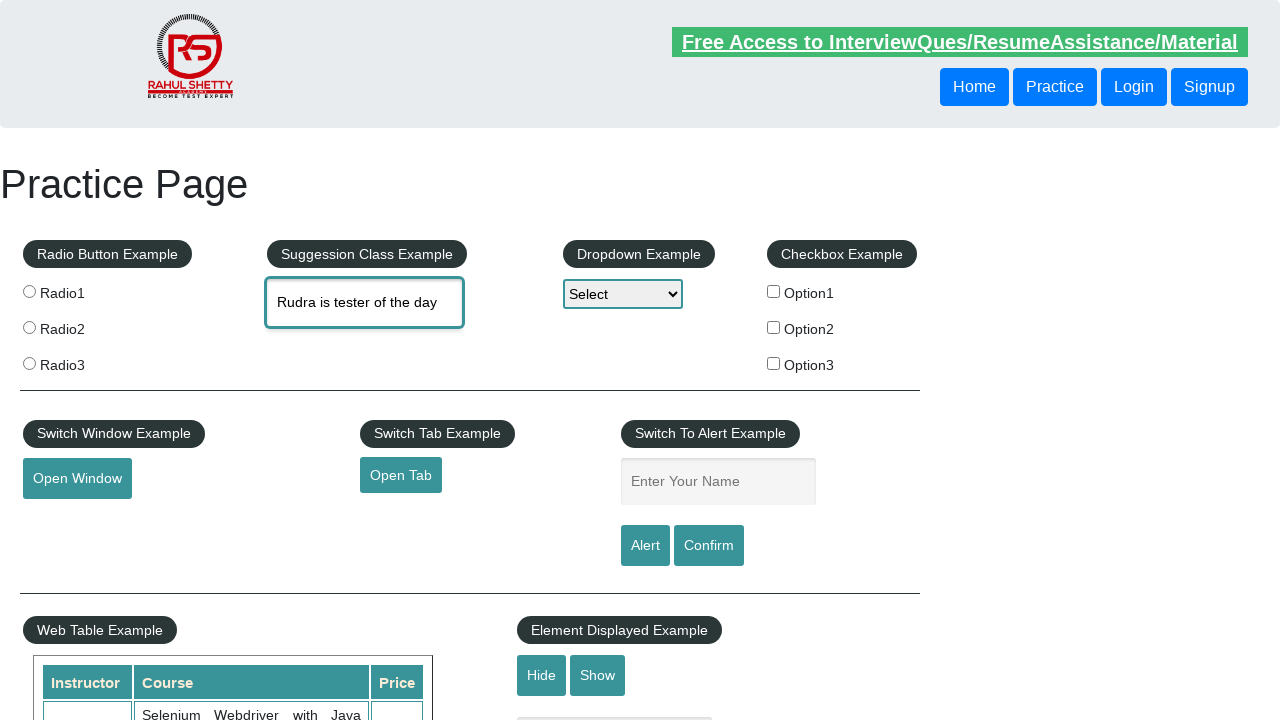